Tests mouse hover functionality by hovering over a button and clicking on the revealed options

Starting URL: https://rahulshettyacademy.com/AutomationPractice/

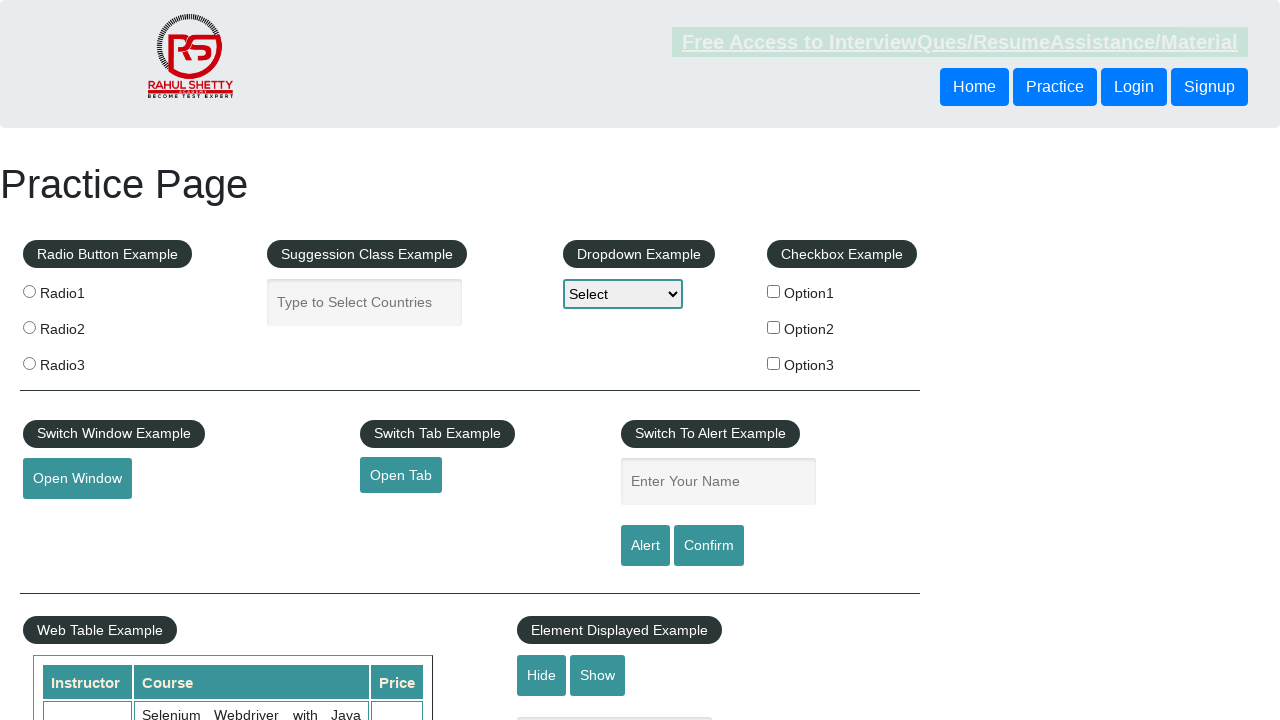

Hovered over mouse hover button at (83, 361) on #mousehover
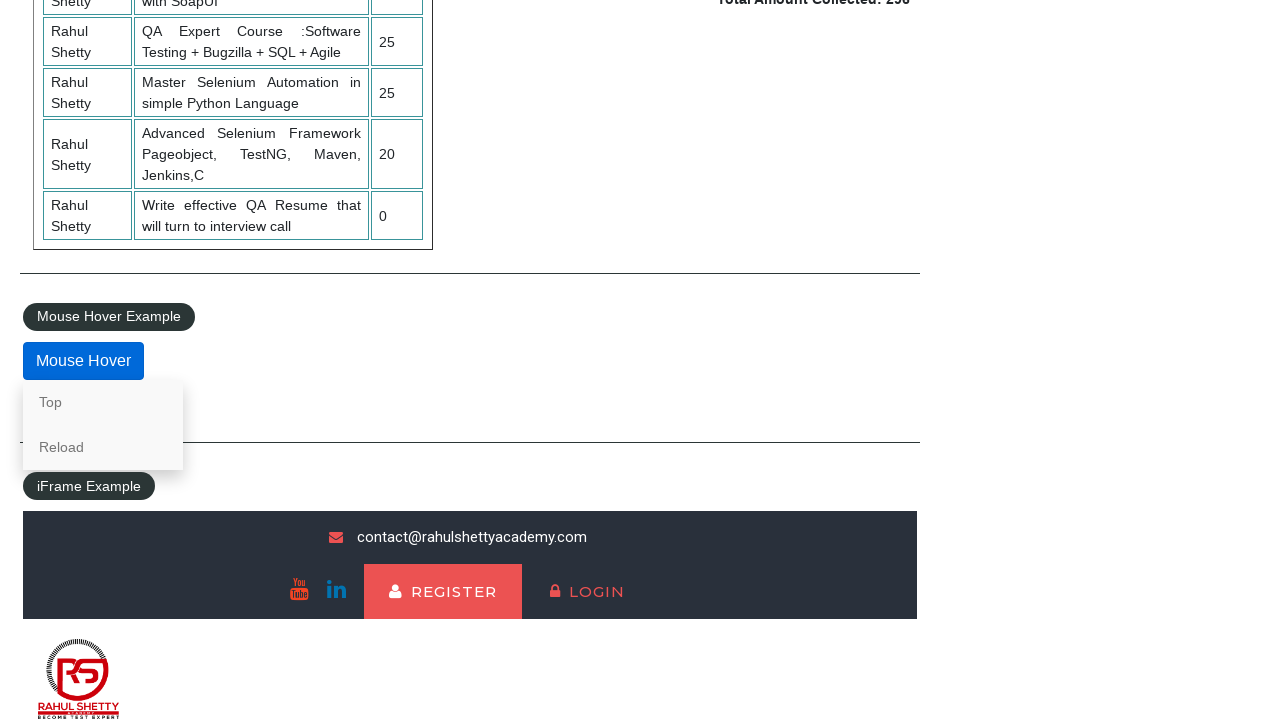

Hover content appeared
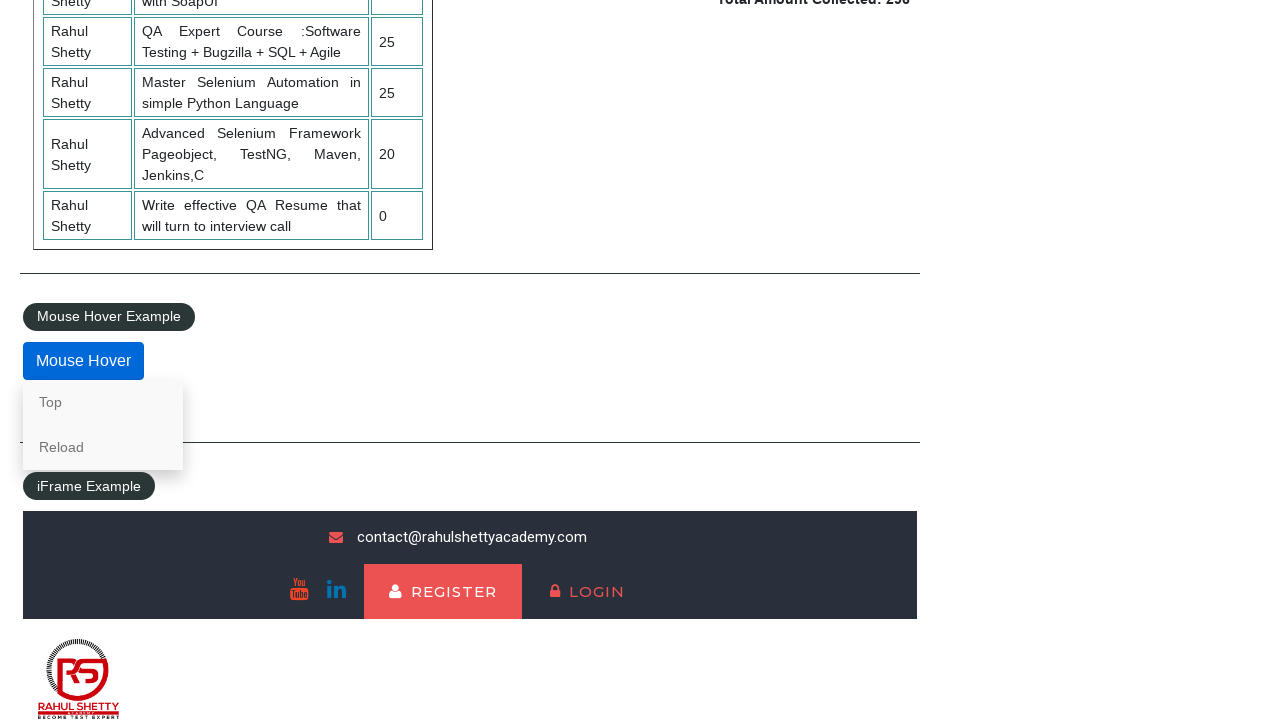

Clicked on hover menu option: Top at (103, 402) on div.mouse-hover-content a >> nth=0
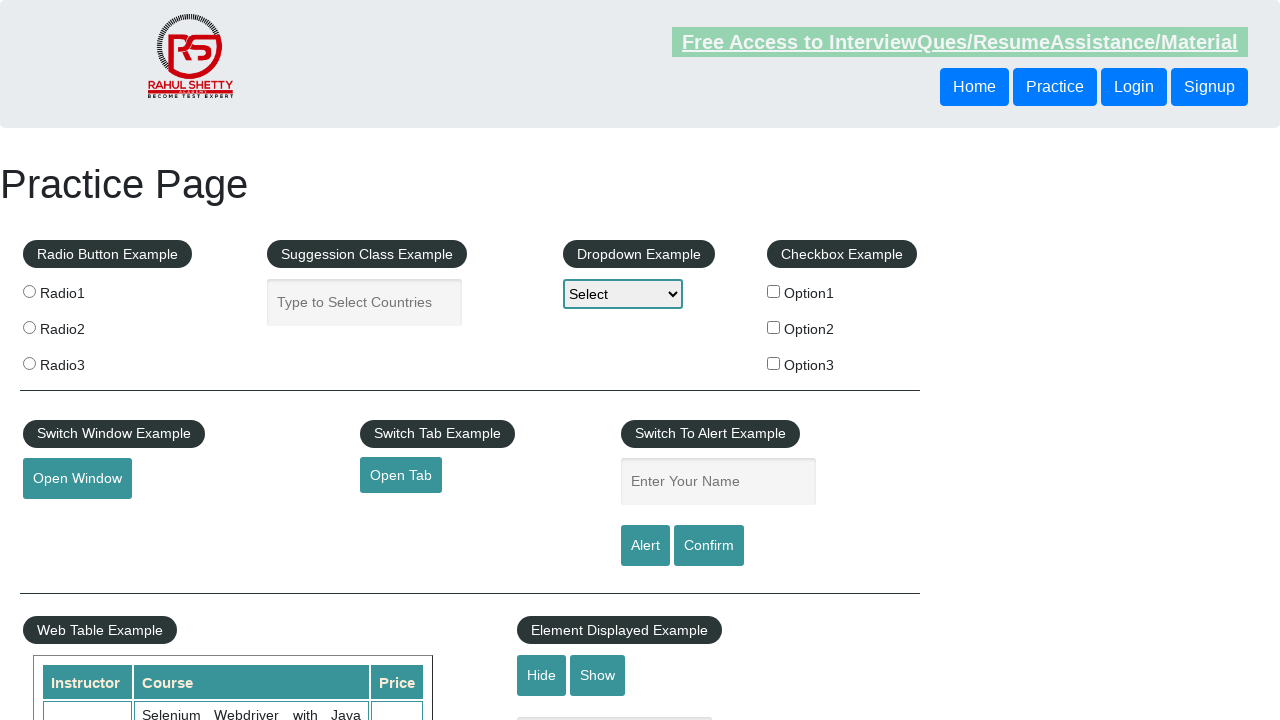

Waited 1500ms after clicking option
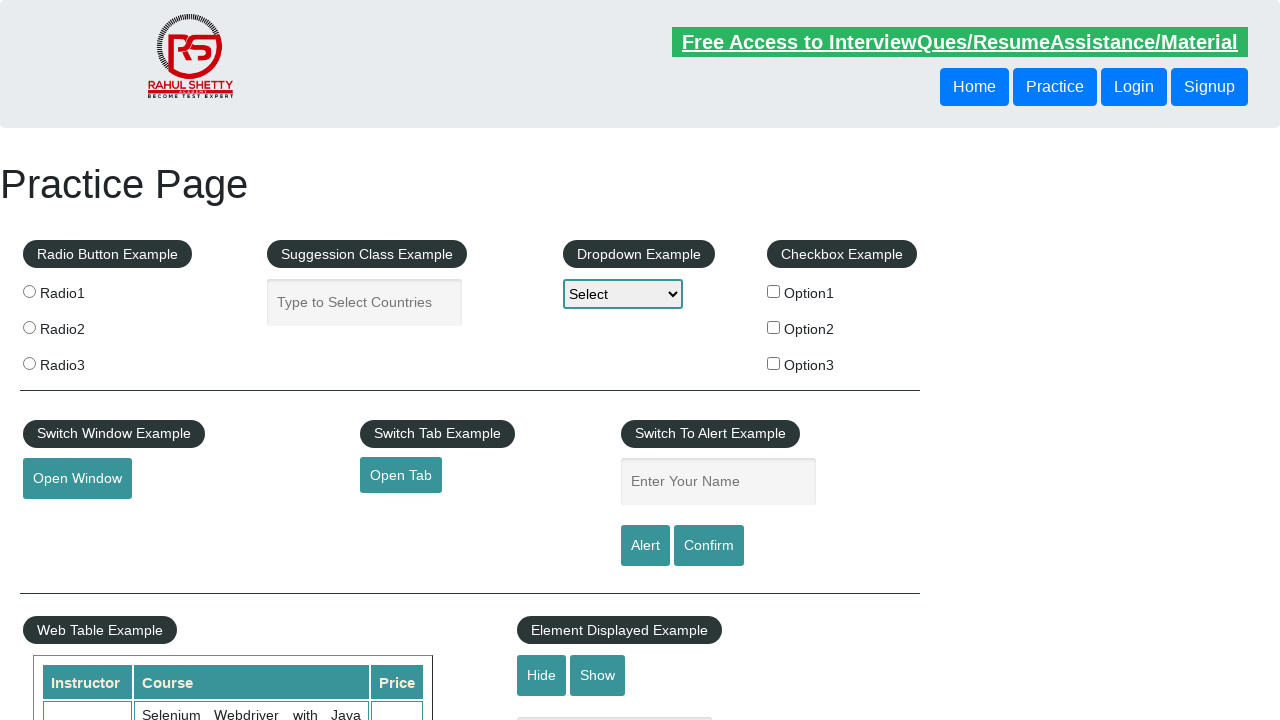

Navigated back to AutomationPractice page
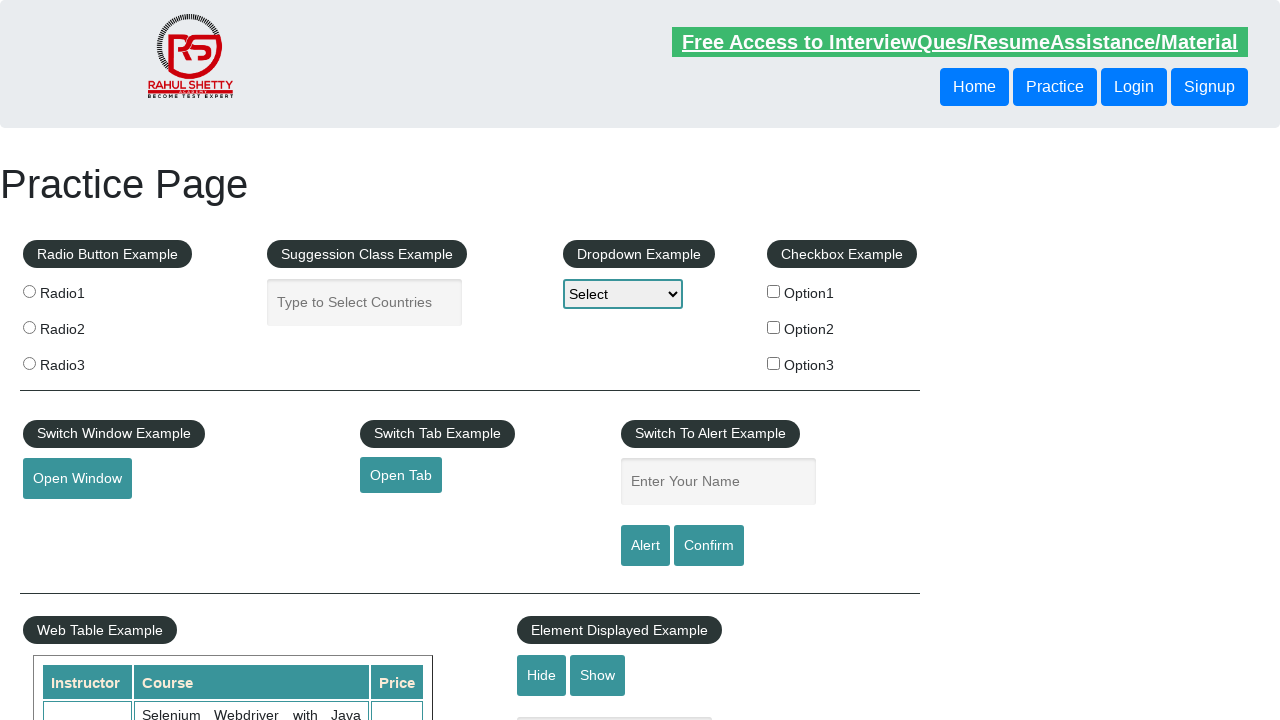

Hovered over mouse hover button again at (83, 361) on #mousehover
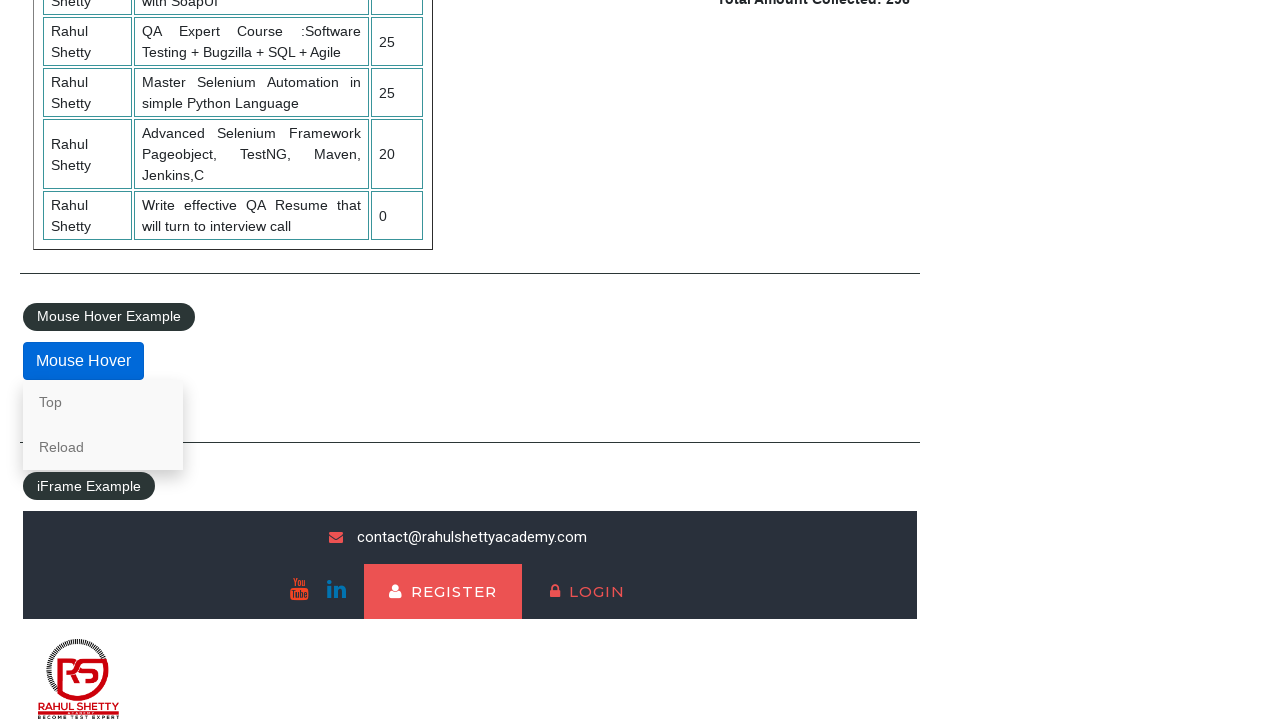

Clicked on hover menu option: Reload at (103, 447) on div.mouse-hover-content a >> nth=1
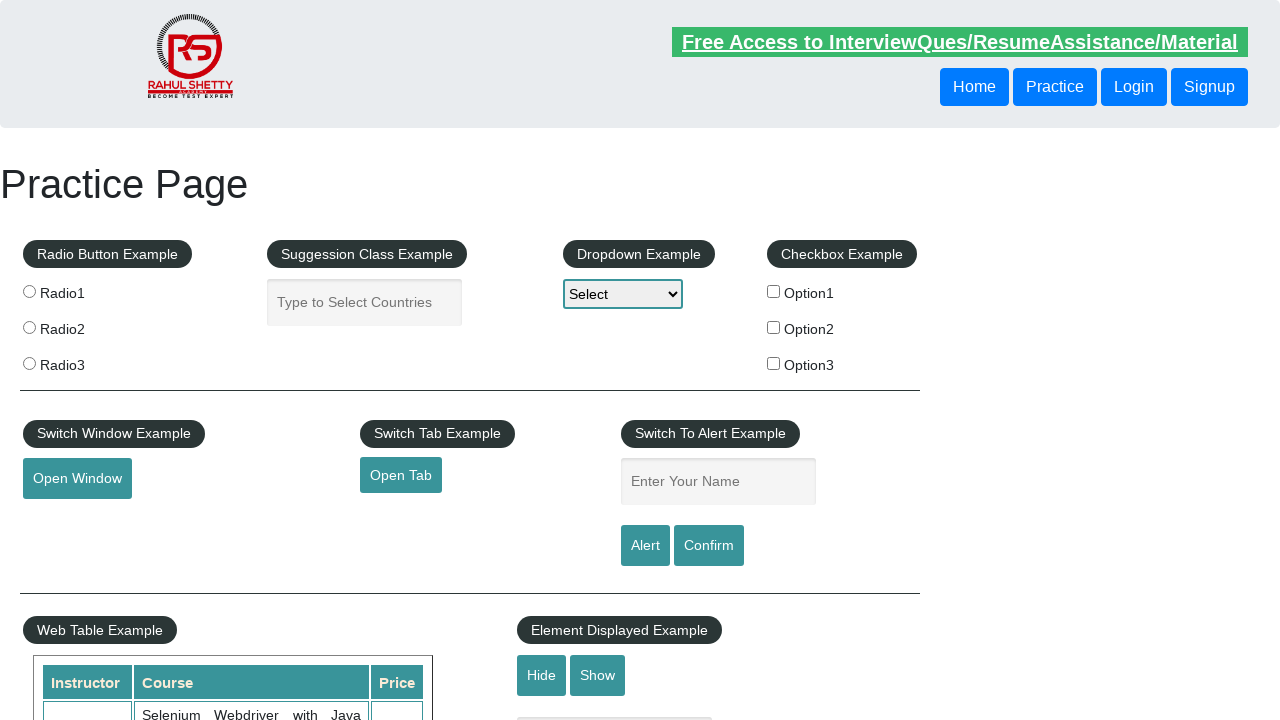

Waited 1500ms after clicking option
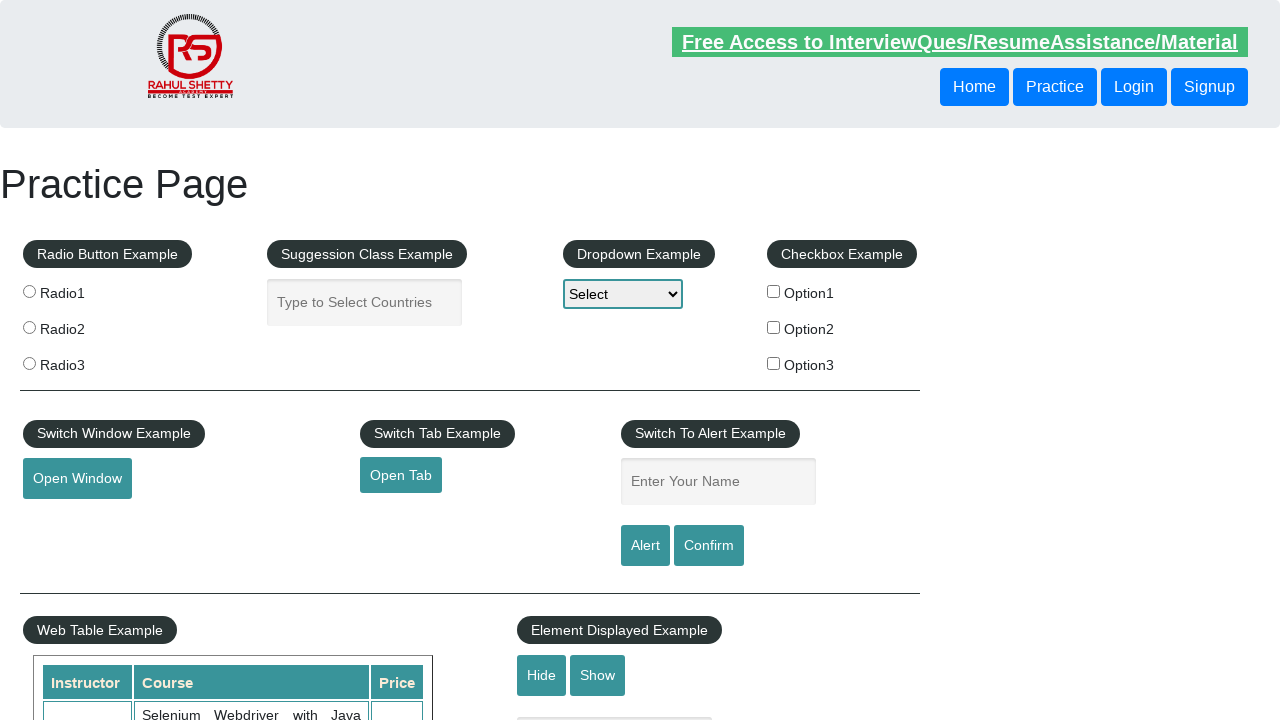

Navigated back to AutomationPractice page
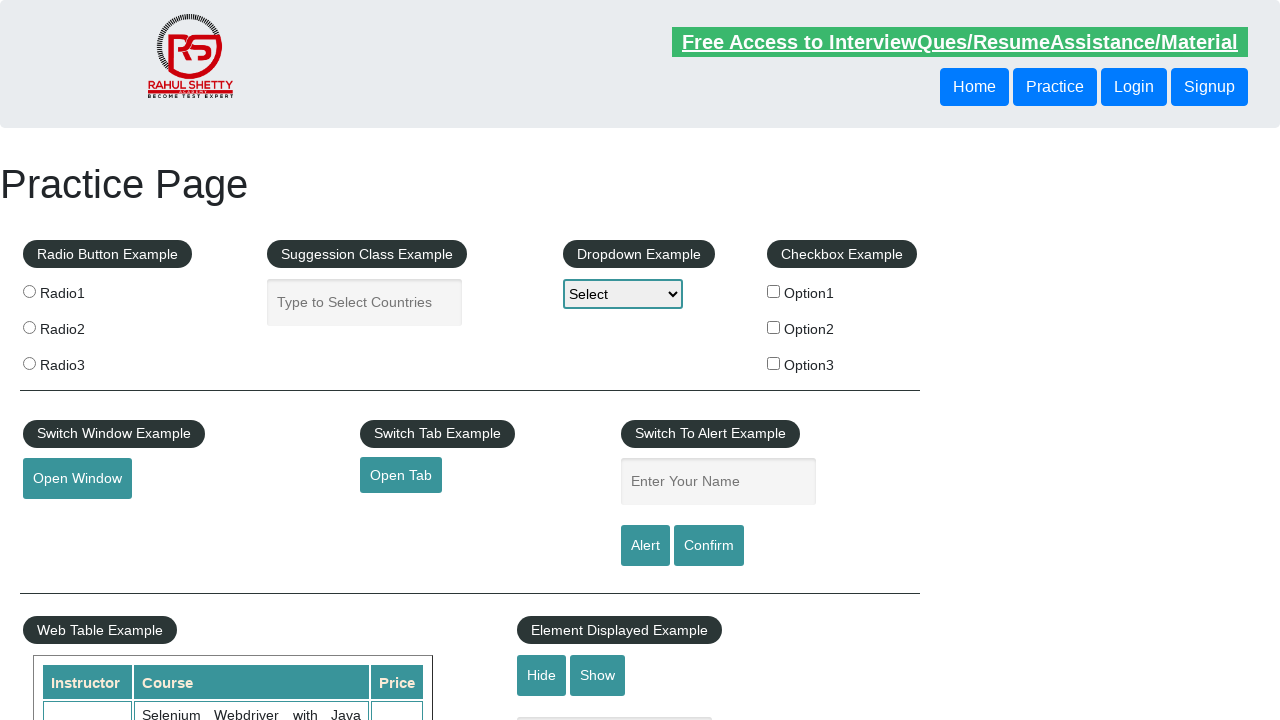

Hovered over mouse hover button again at (83, 361) on #mousehover
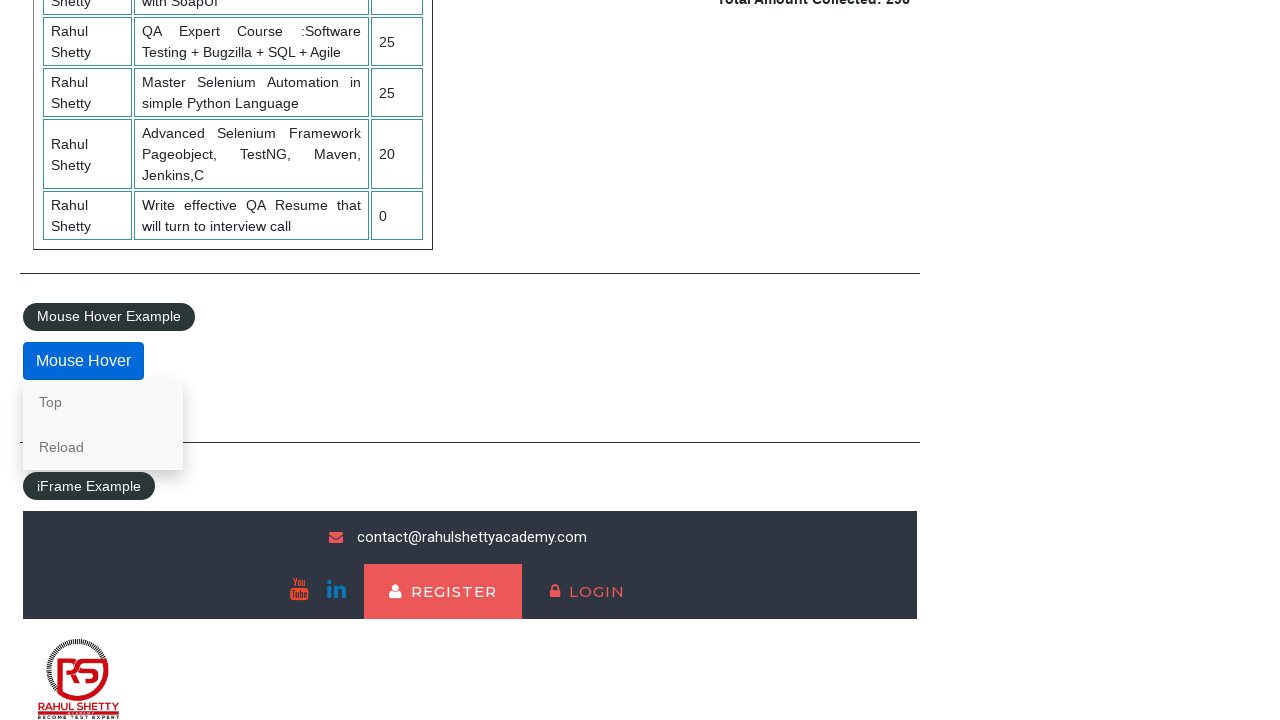

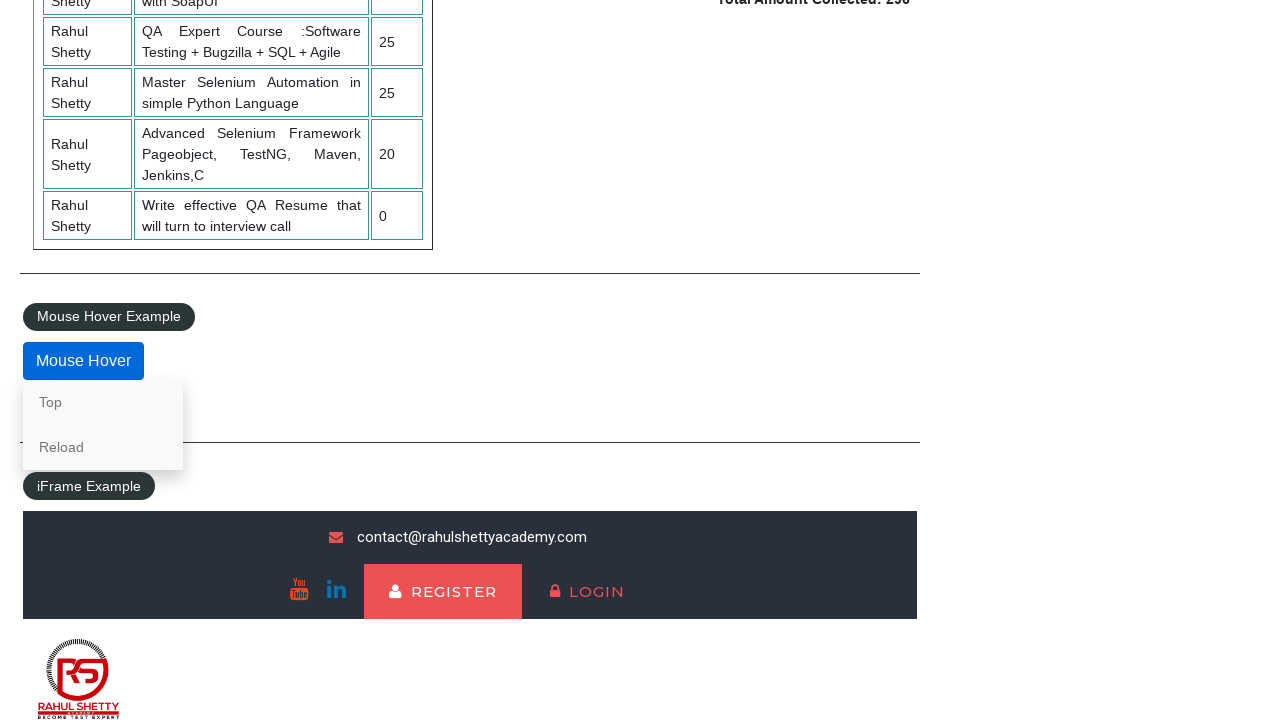